Tests that the Playwright homepage has the correct title and that the "Get started" link navigates to the intro documentation page

Starting URL: https://playwright.dev

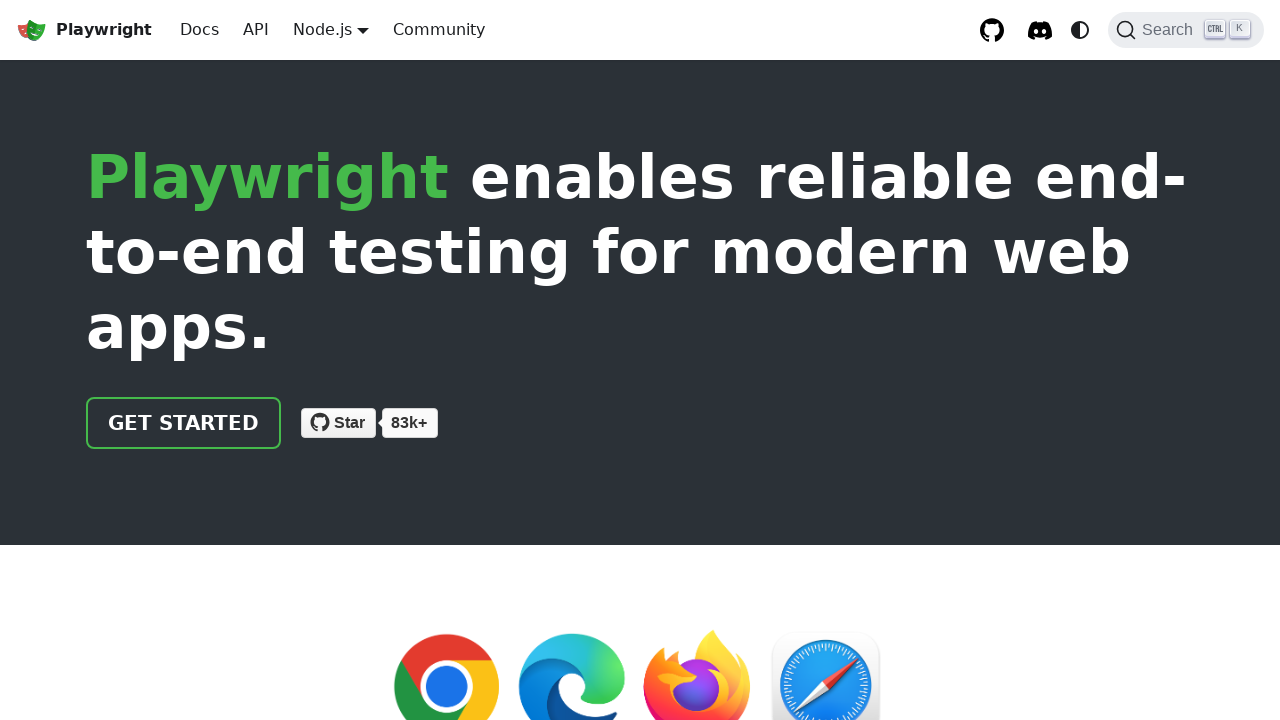

Verified page title contains 'Playwright'
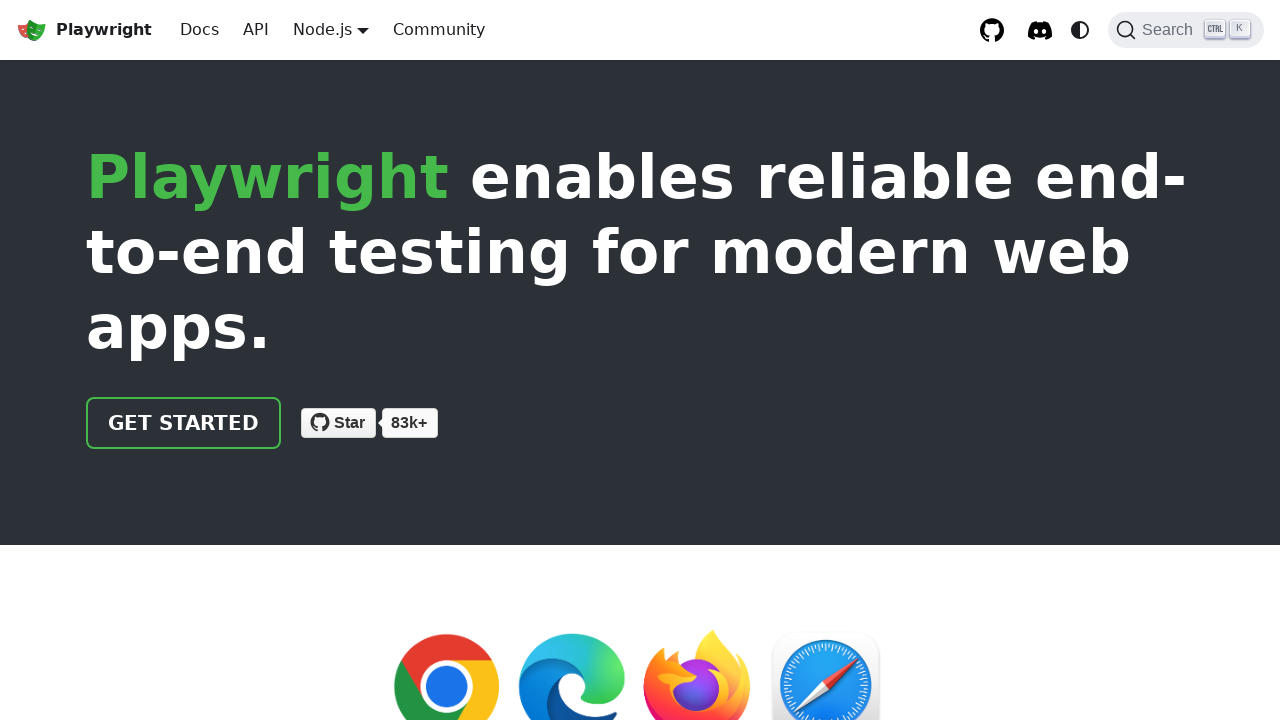

Located 'Get started' link
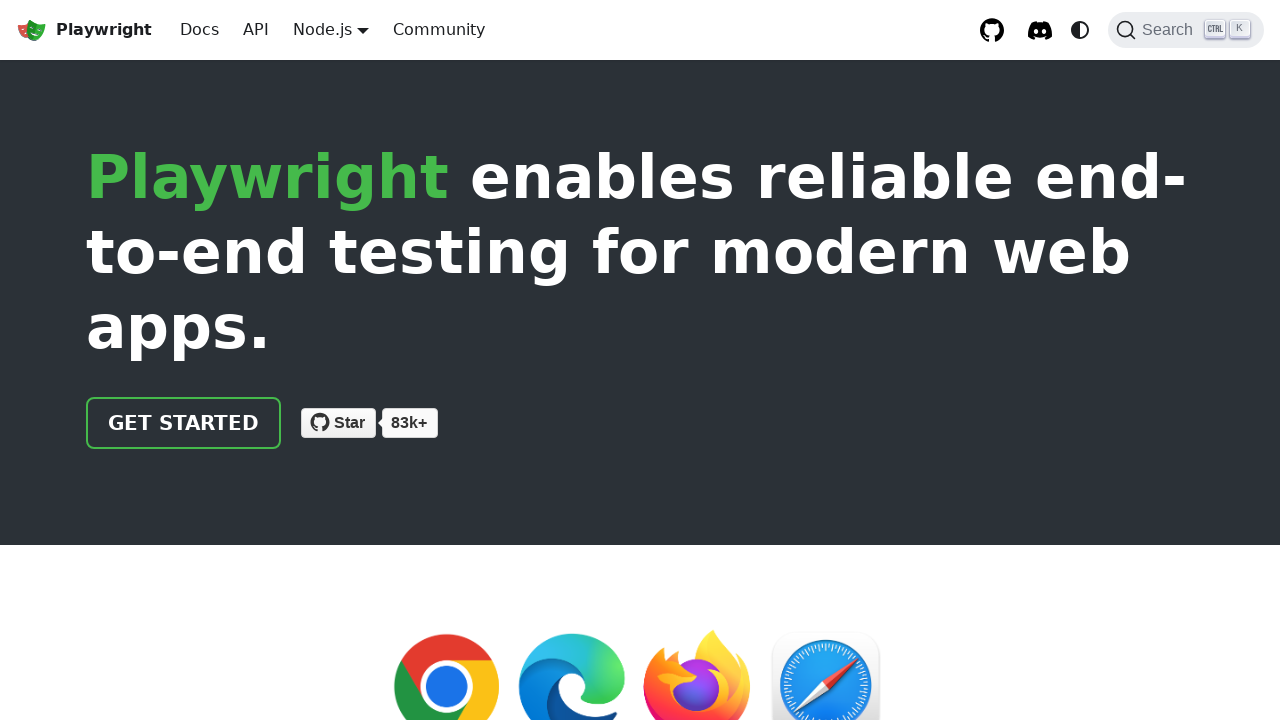

Verified 'Get started' link has href attribute '/docs/intro'
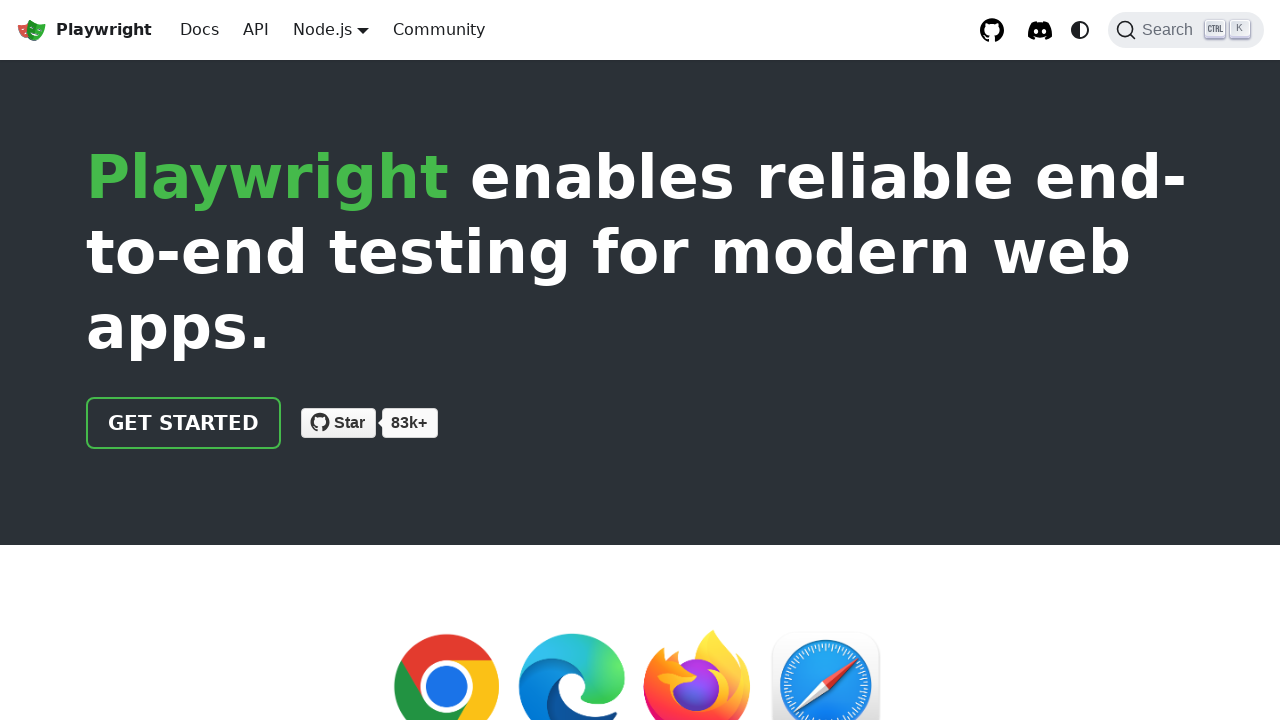

Clicked 'Get started' link at (184, 423) on internal:role=link[name="Get started"i]
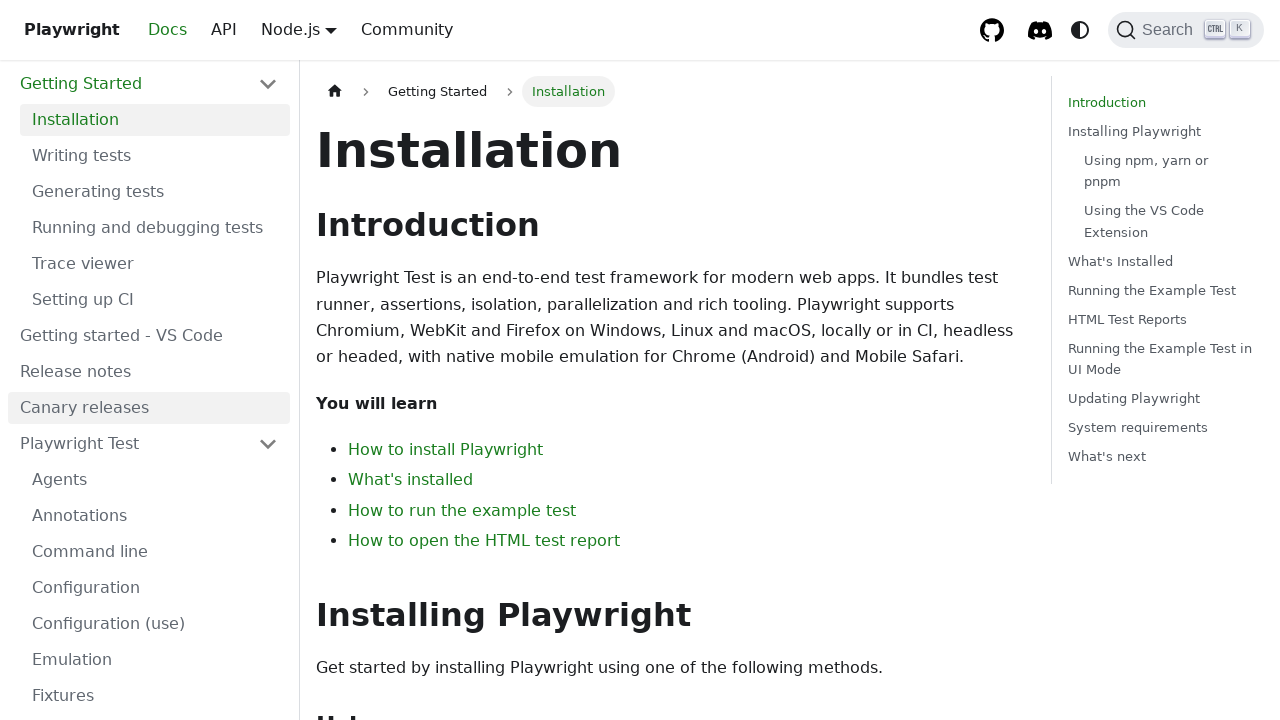

Verified page URL contains 'intro'
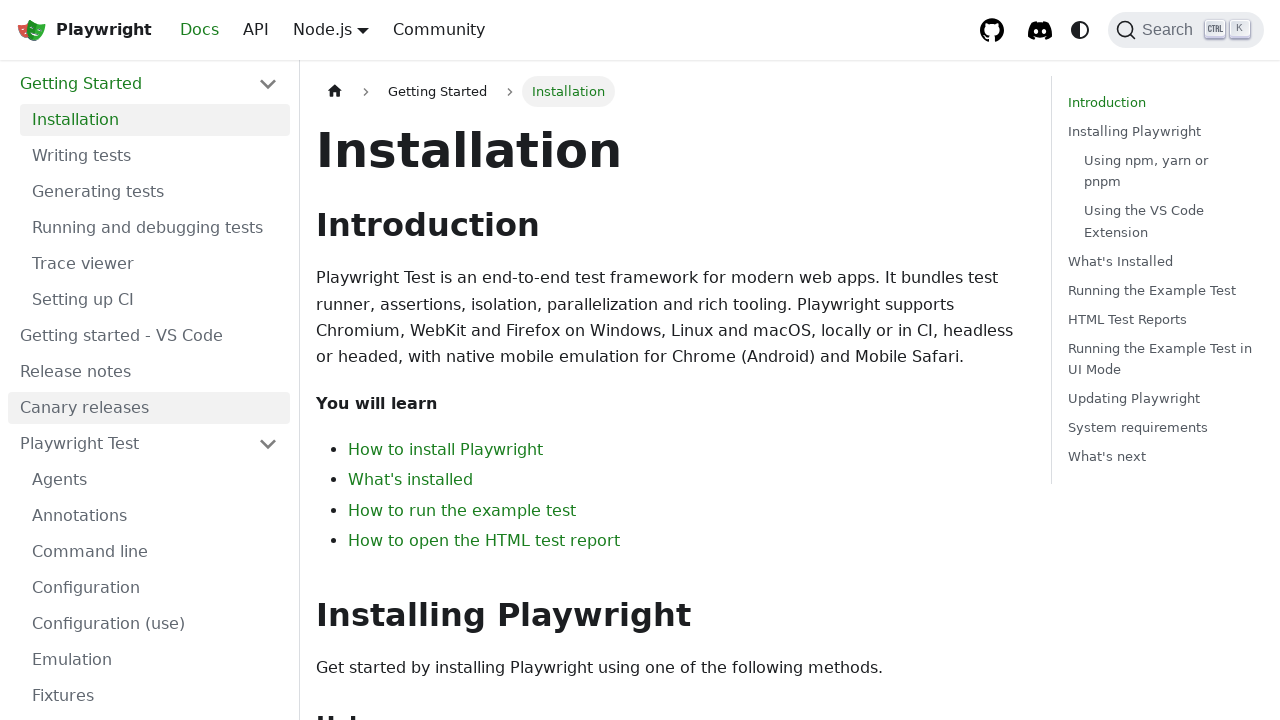

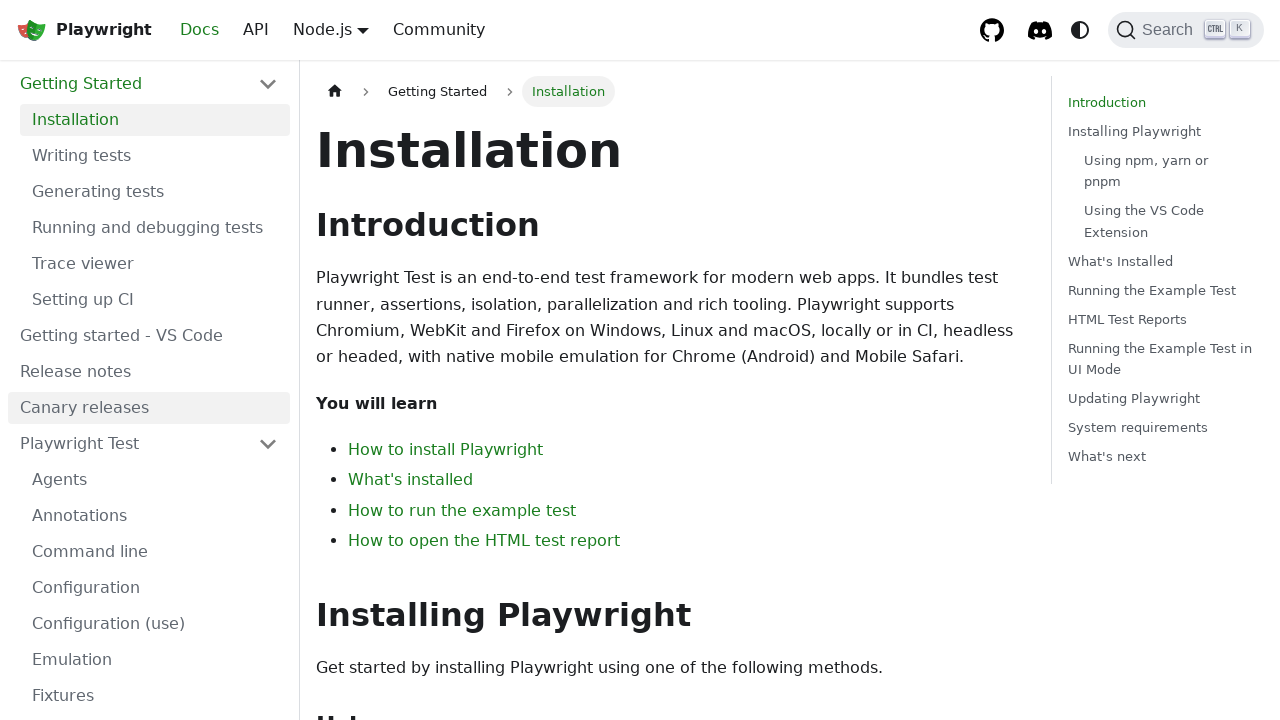